Tests the Playwright documentation website by verifying the homepage title contains "Playwright", then clicking on a navigation link in the header and verifying the page navigates to the Installation page.

Starting URL: https://playwright.dev

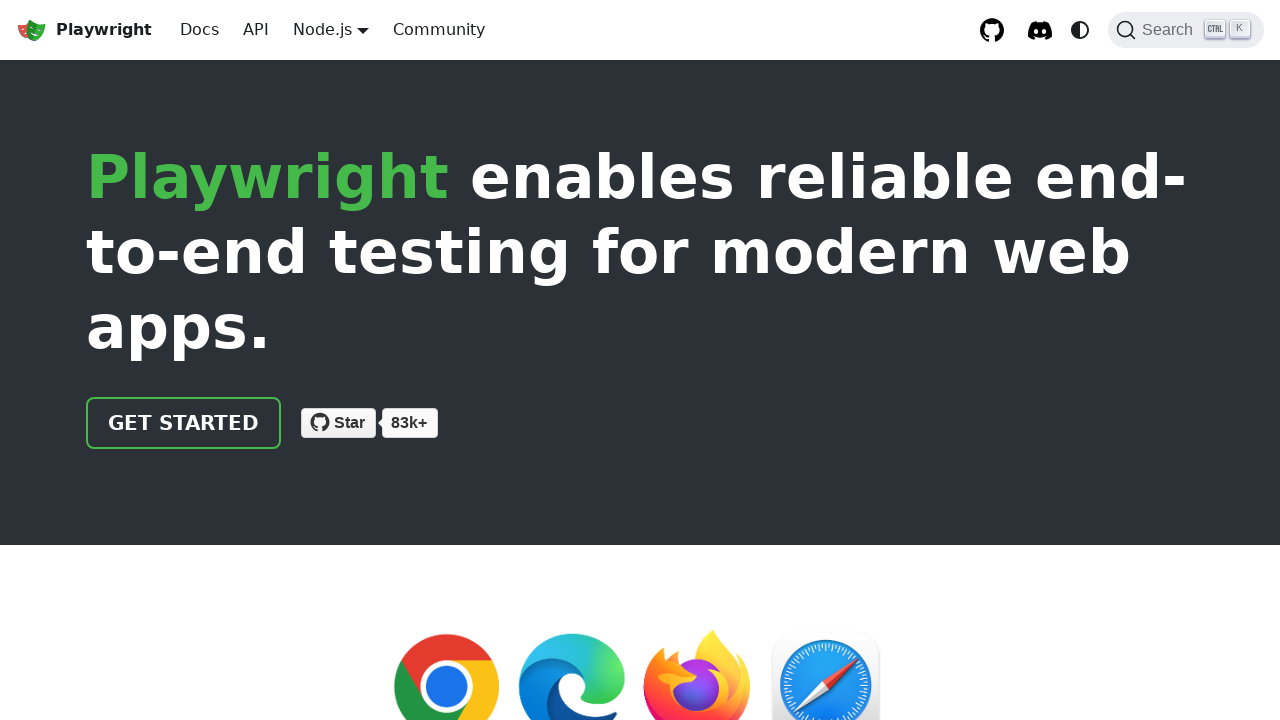

Verified homepage title contains 'Playwright'
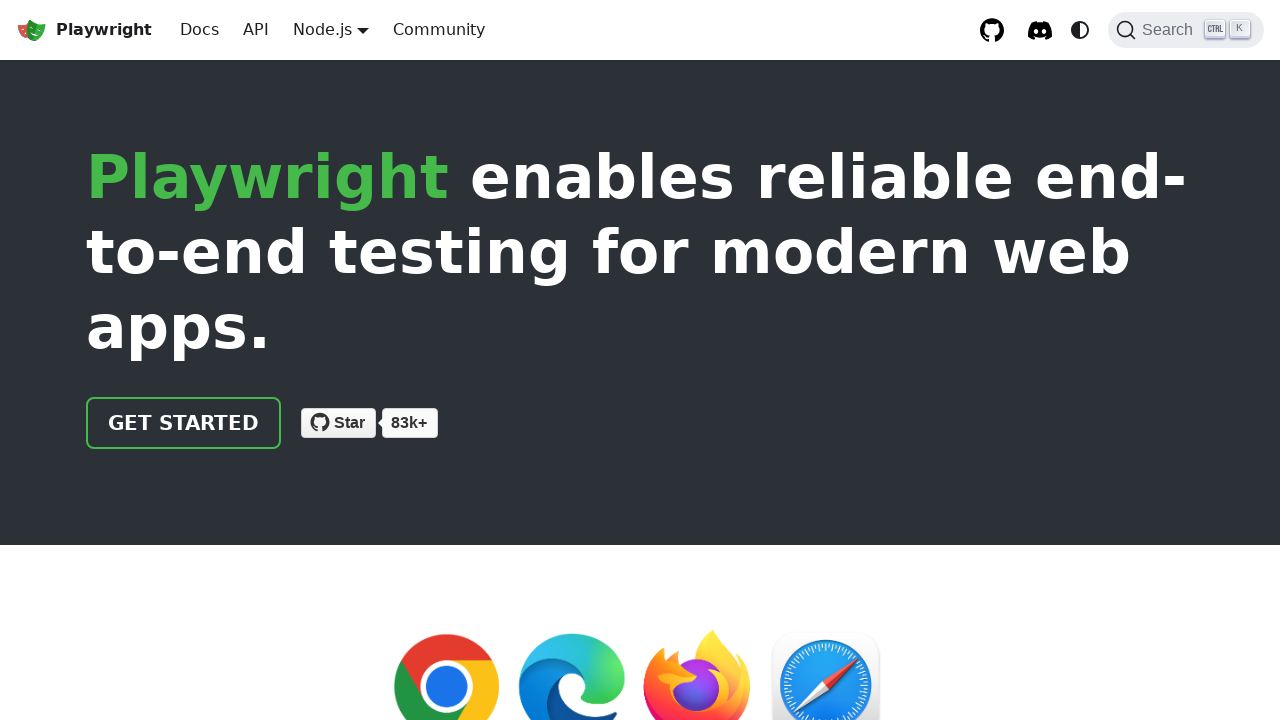

Clicked navigation link in header at (184, 423) on xpath=//html/body/div/div[2]/header/div/div/a
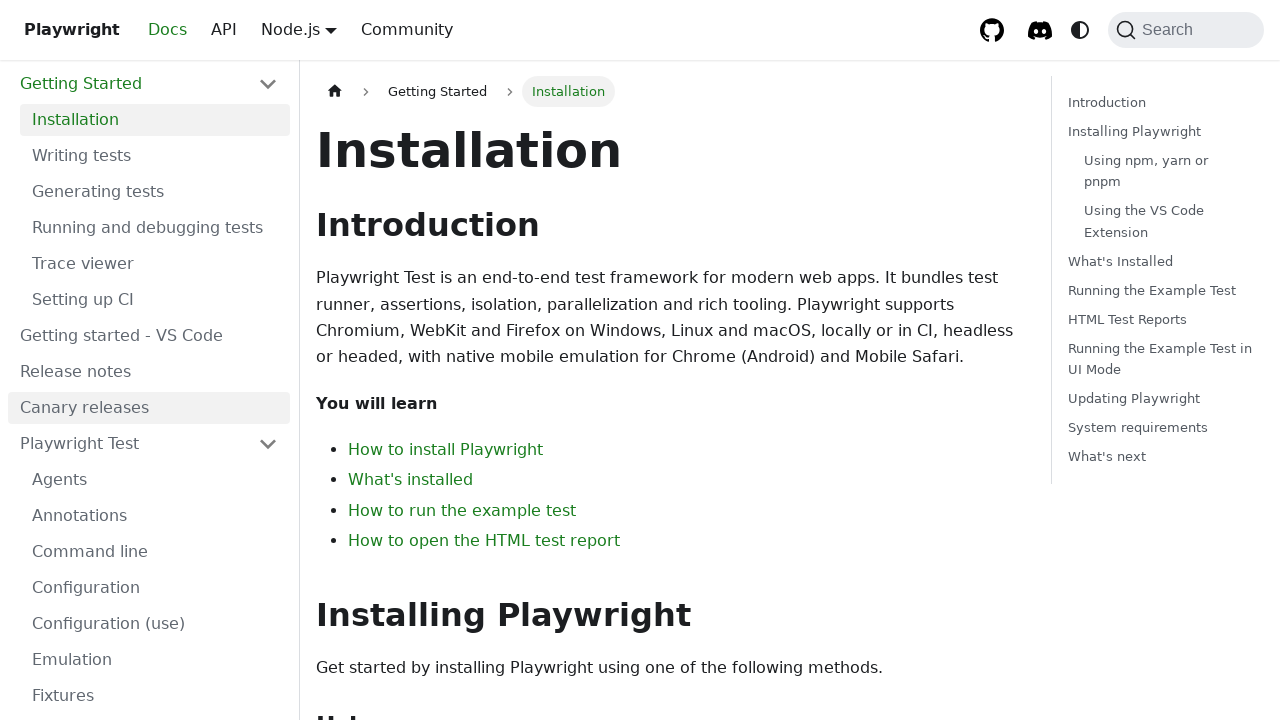

Verified navigation to Installation page
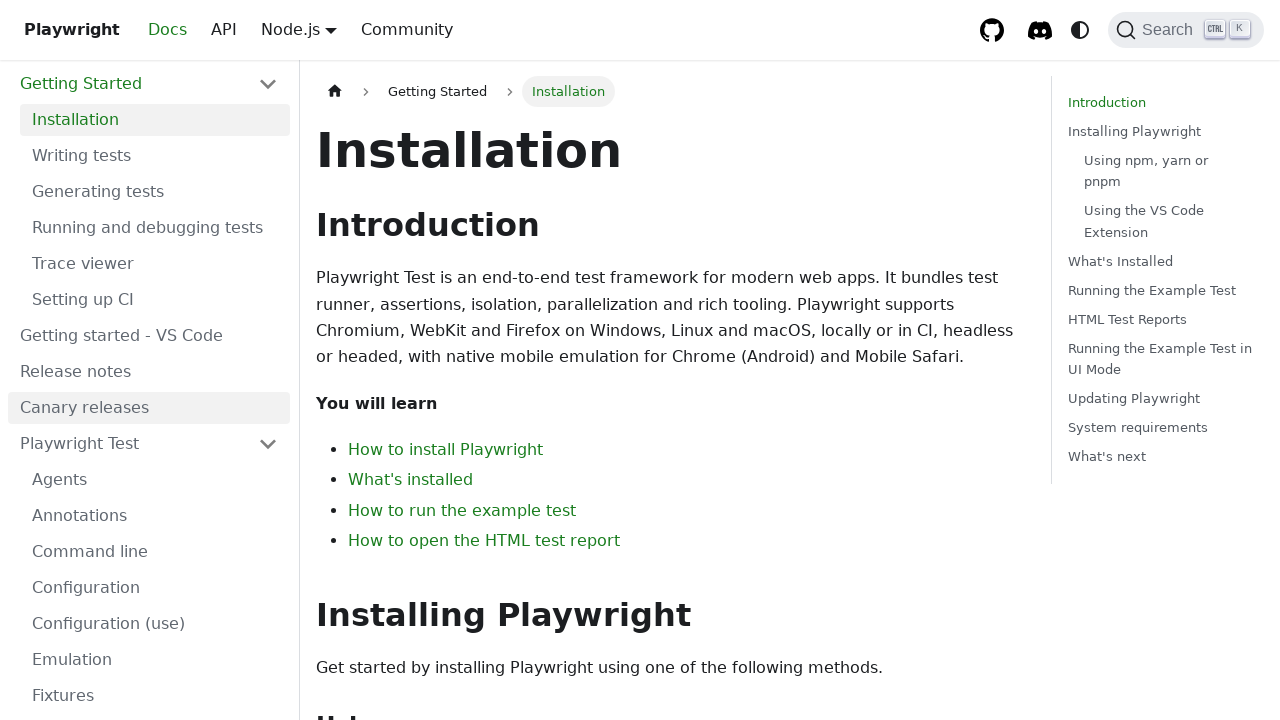

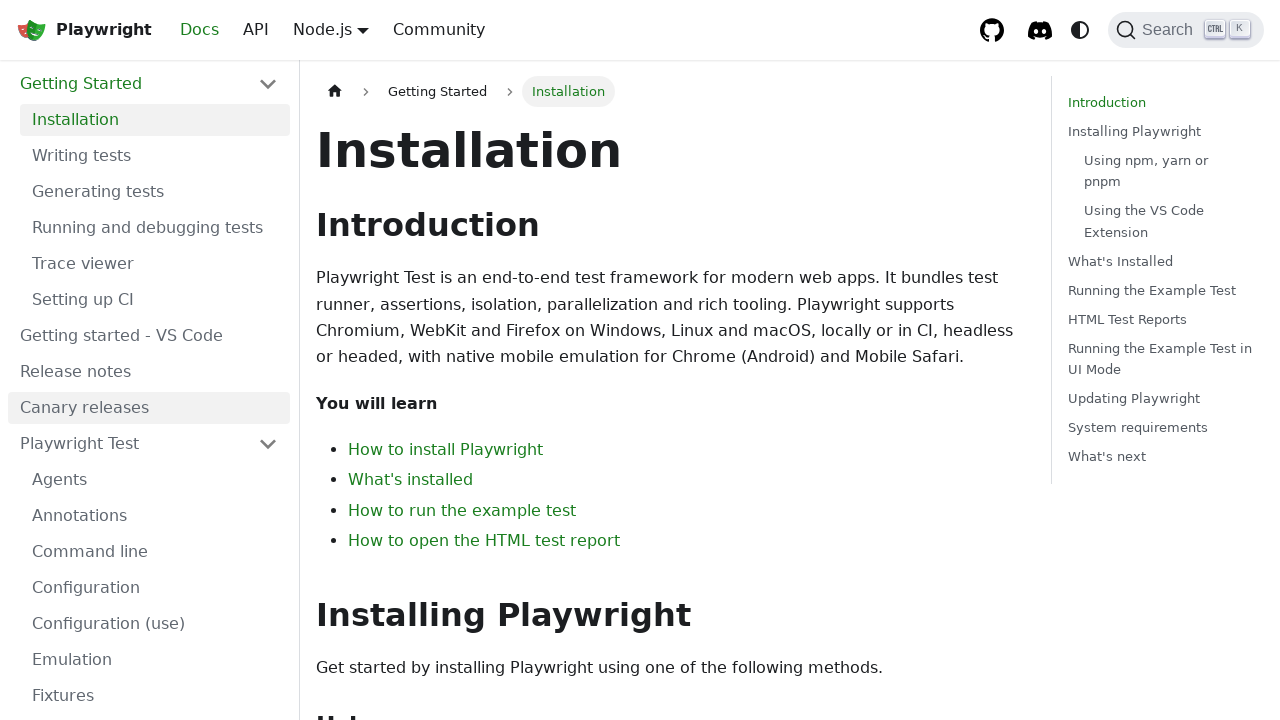